Tests browser window/tab switching functionality by clicking a button to open a new tab, switching to the new tab, then switching back to the original tab.

Starting URL: https://formy-project.herokuapp.com/switch-window

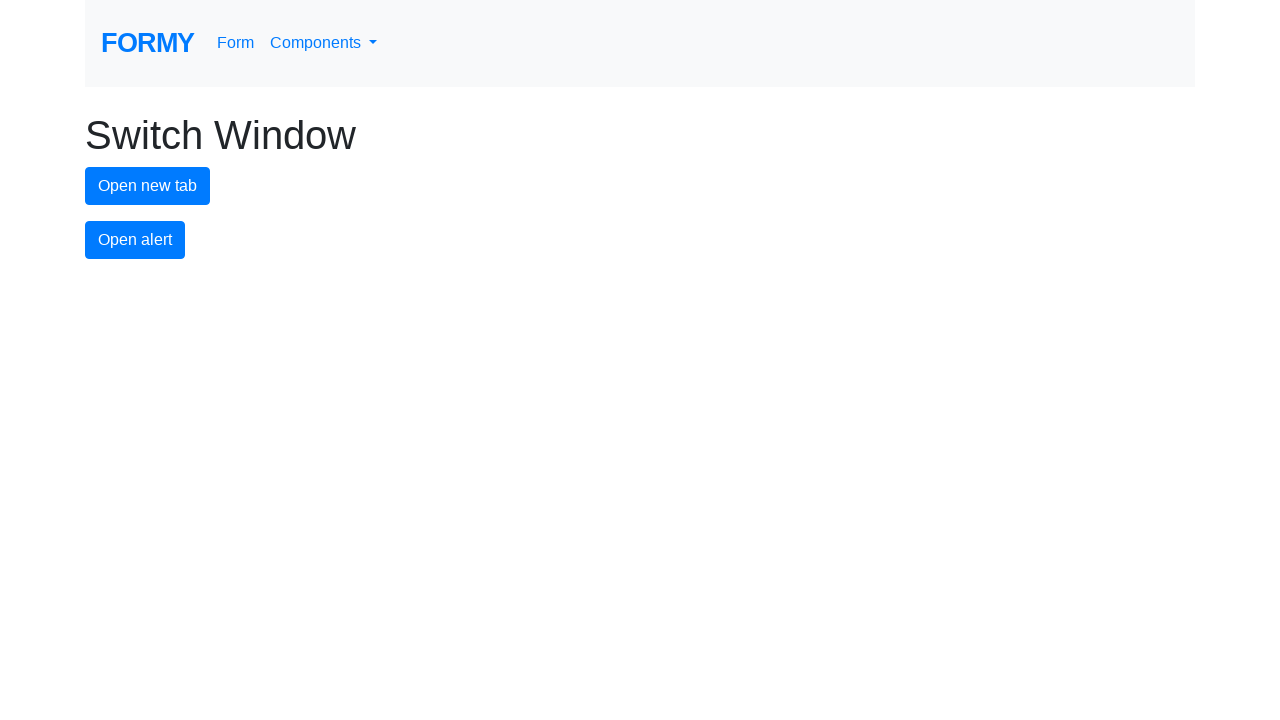

Clicked new tab button to open a new tab at (148, 186) on #new-tab-button
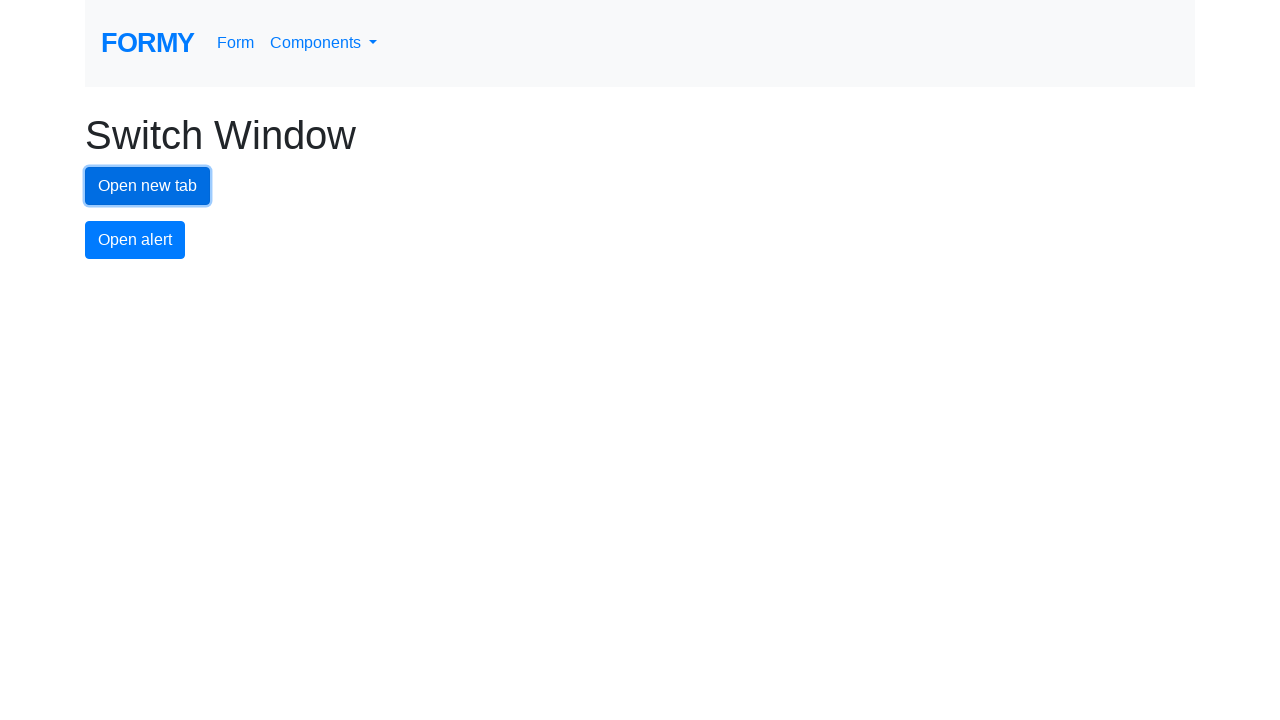

Waited for new tab to open
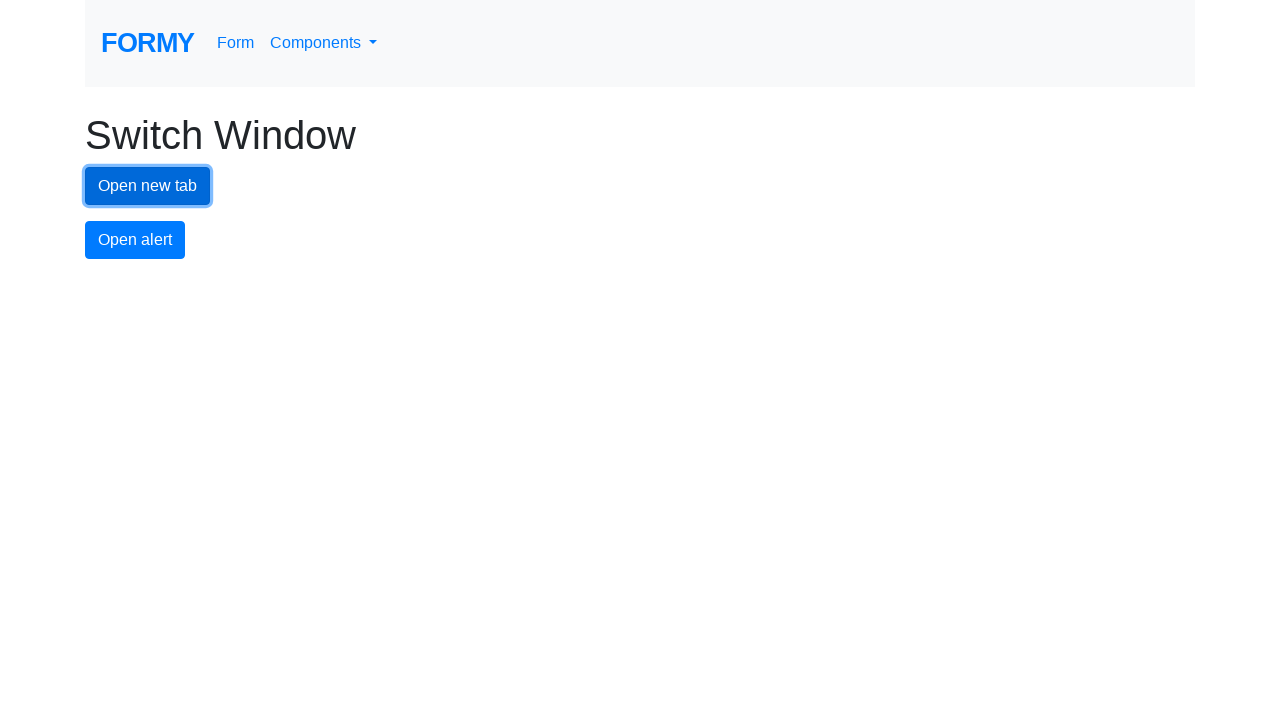

Retrieved all pages from context
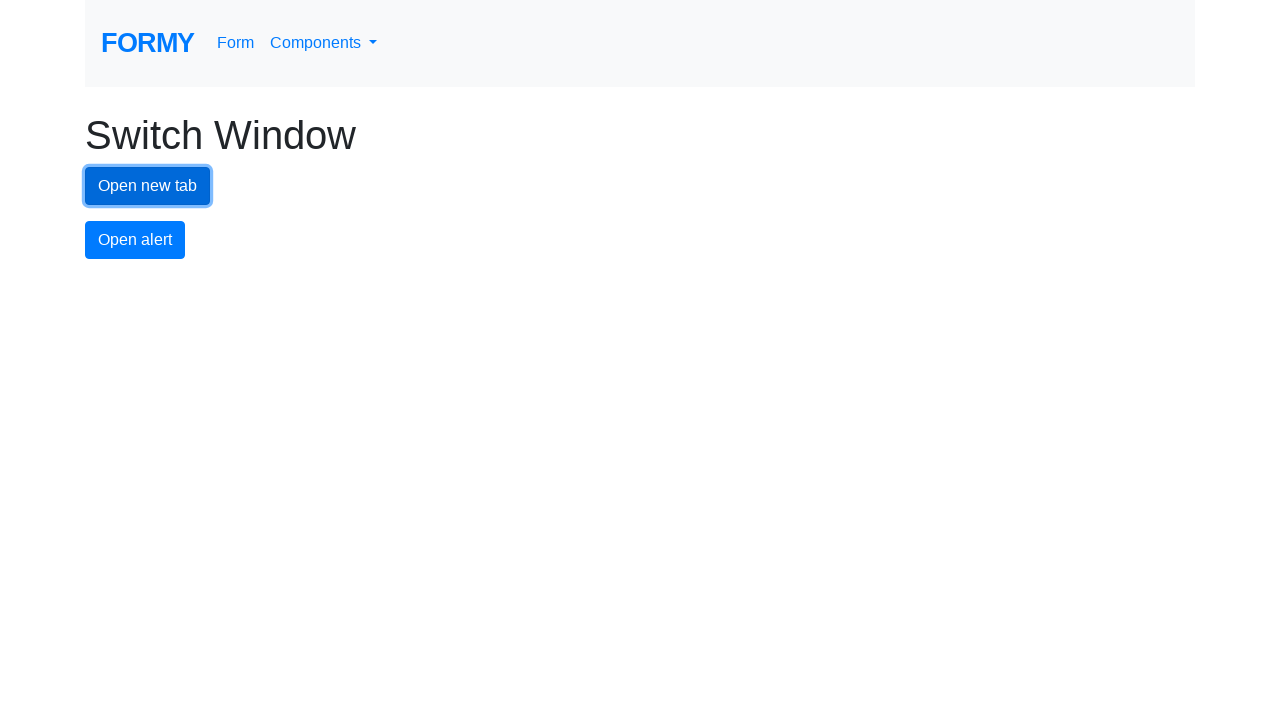

Switched to new tab and brought it to front
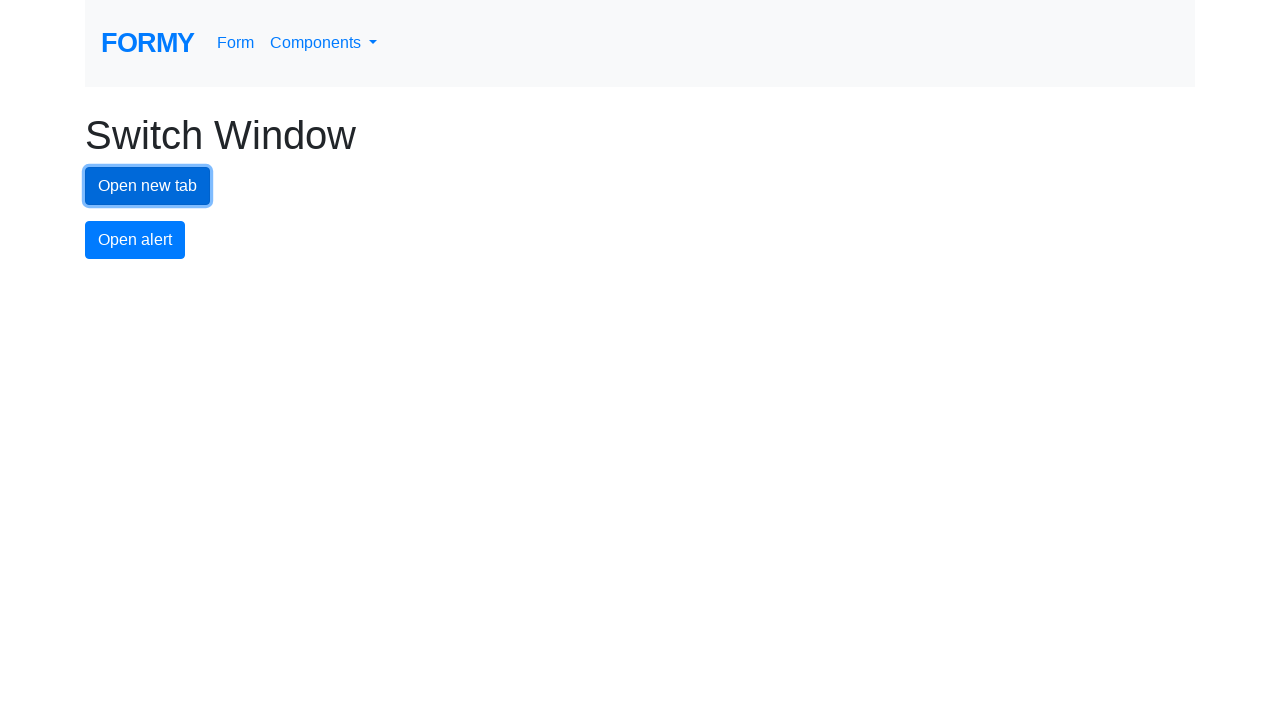

Waited on new tab
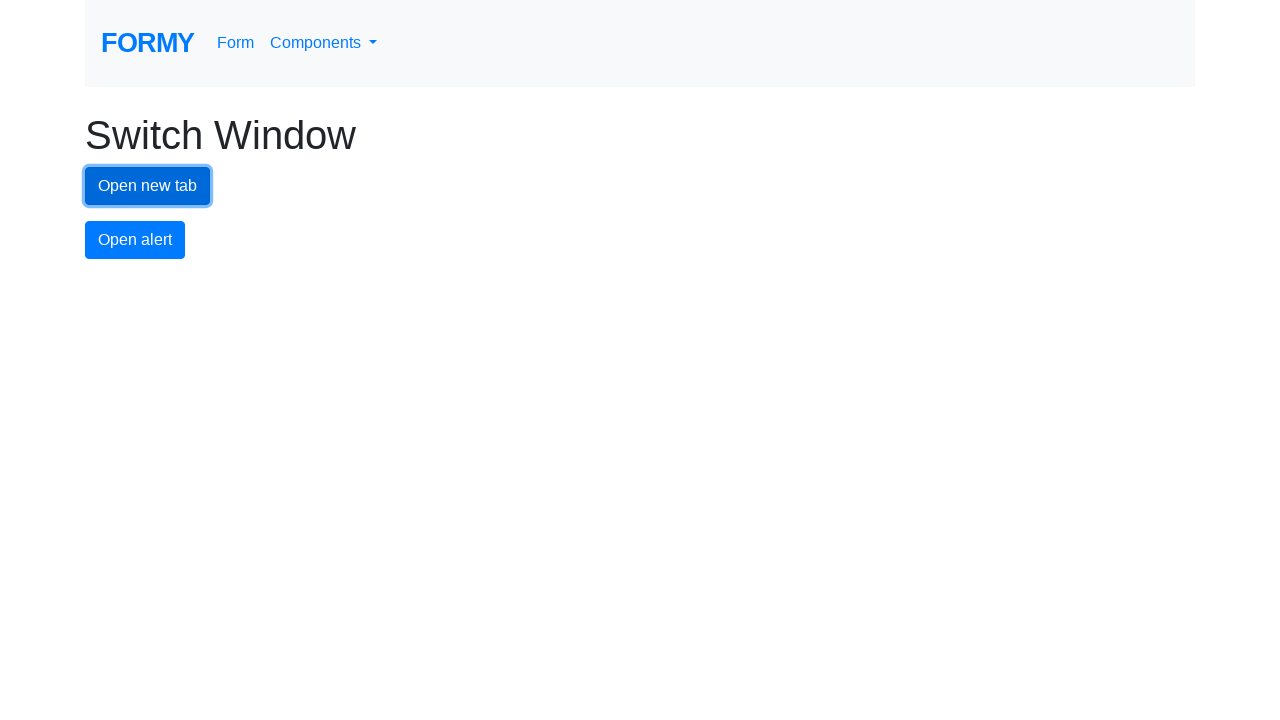

Switched back to original tab
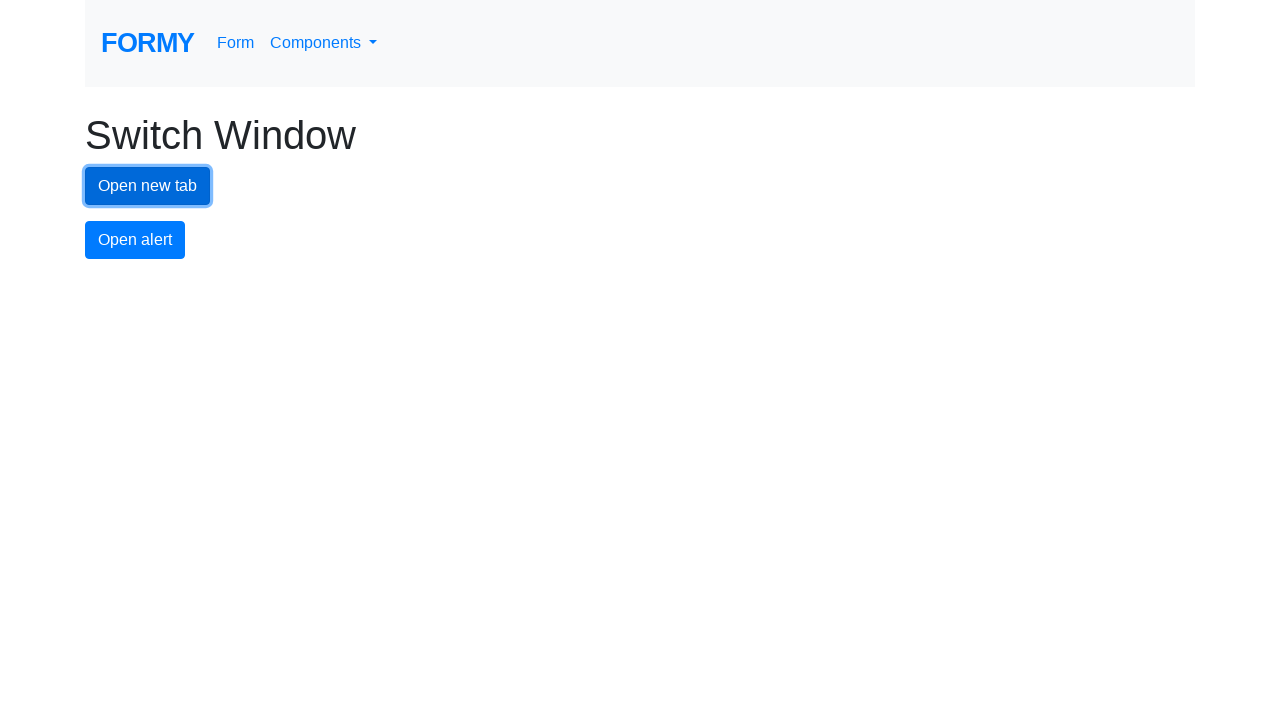

Waited to verify return to original tab
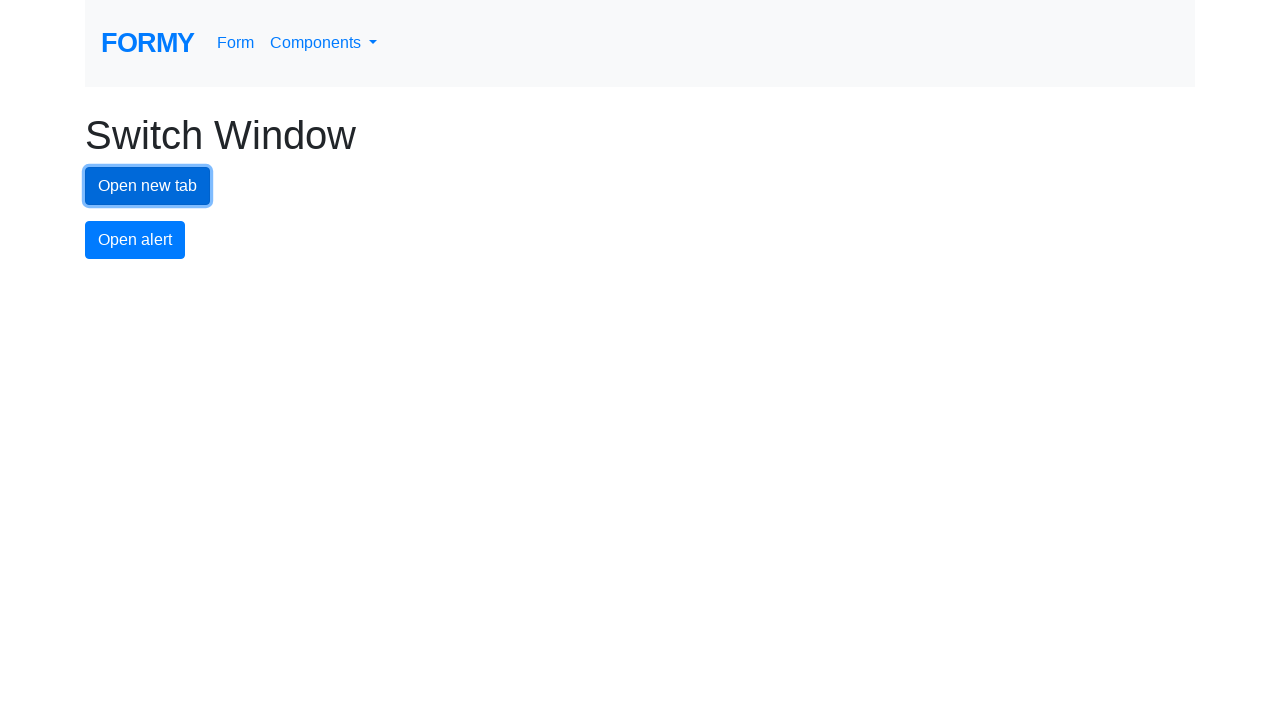

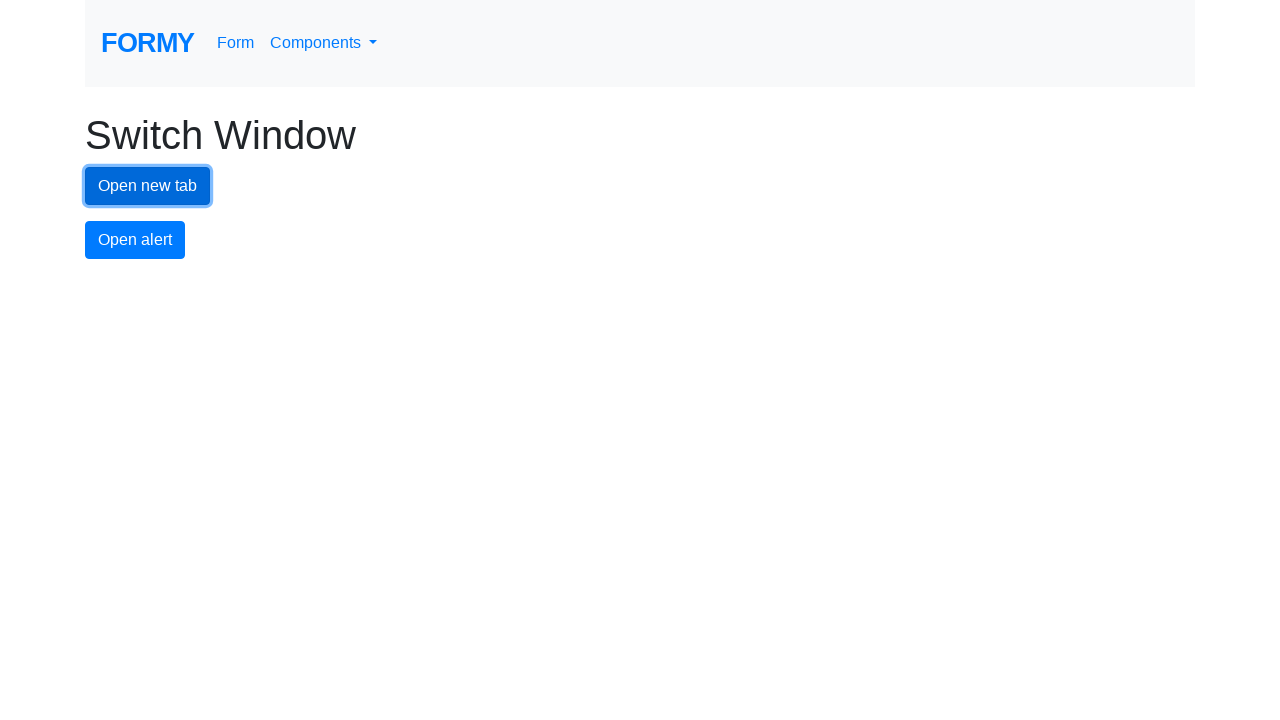